Tests browser cookie management by navigating to a cookies demo page, reading all cookies, clearing them, verifying they are cleared, and clicking a refresh button to reload cookies.

Starting URL: https://bonigarcia.dev/selenium-webdriver-java/cookies.html

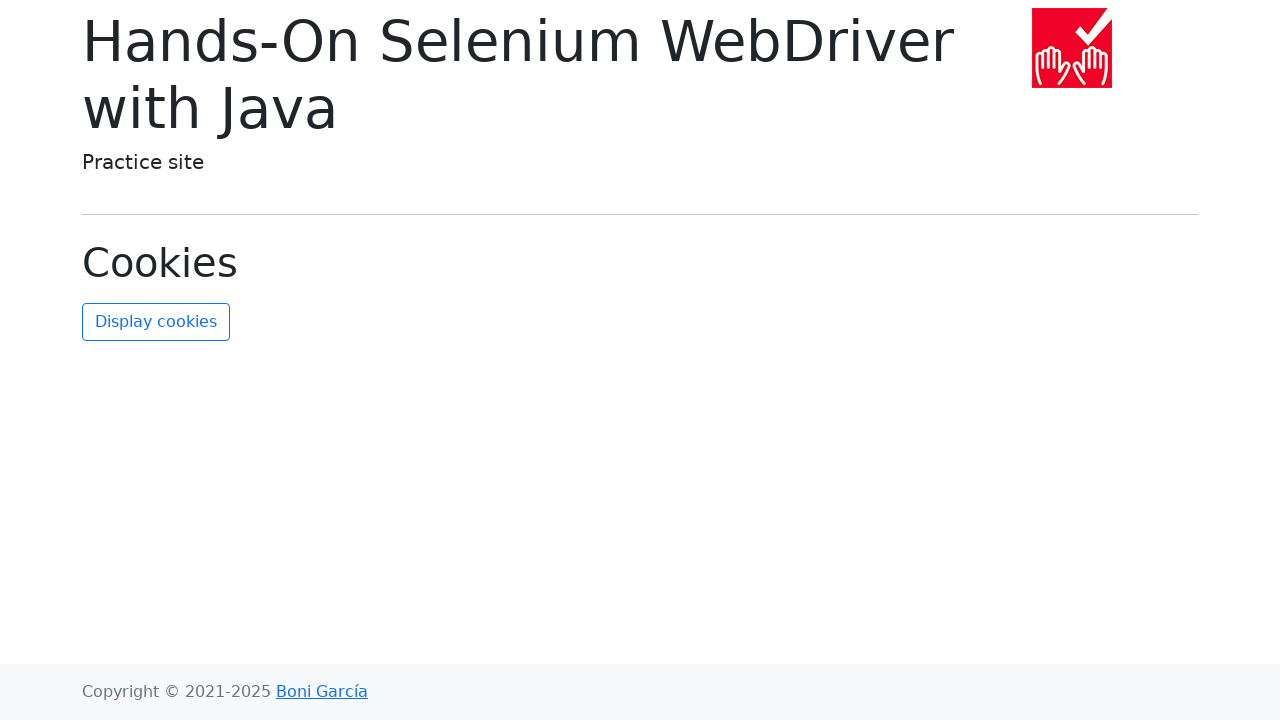

Navigated to cookies demo page
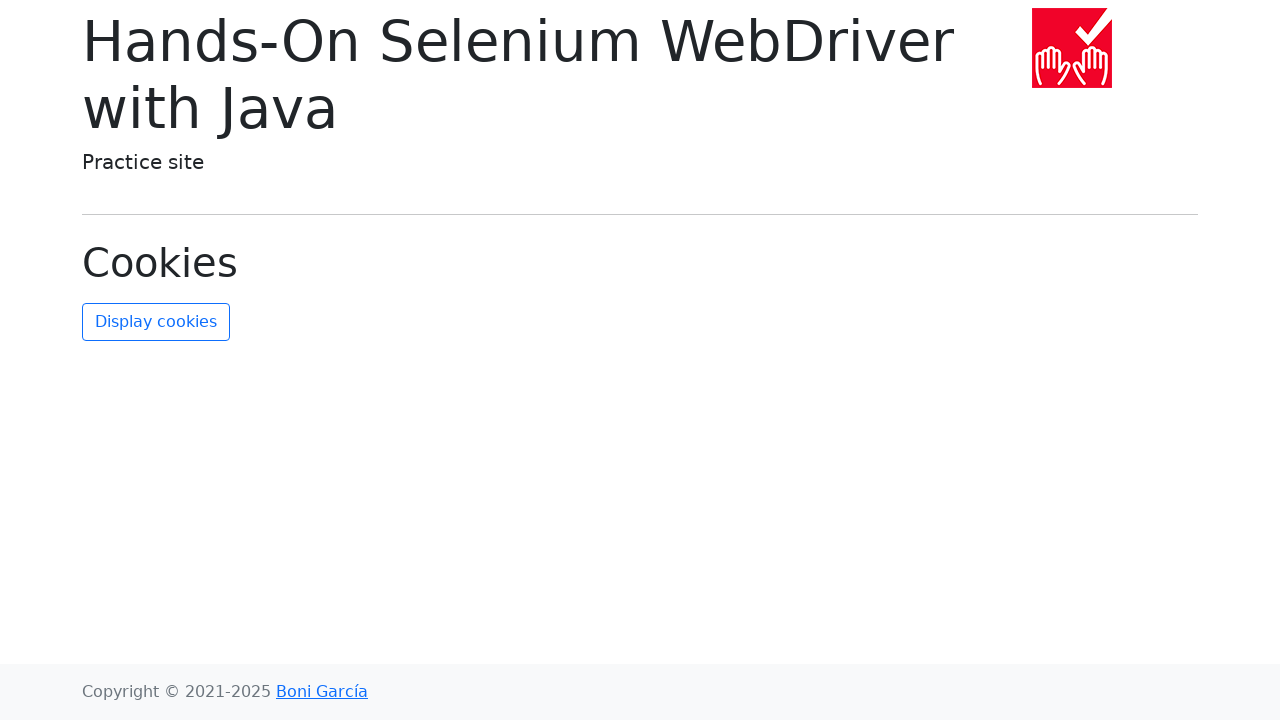

Retrieved all cookies from browser context
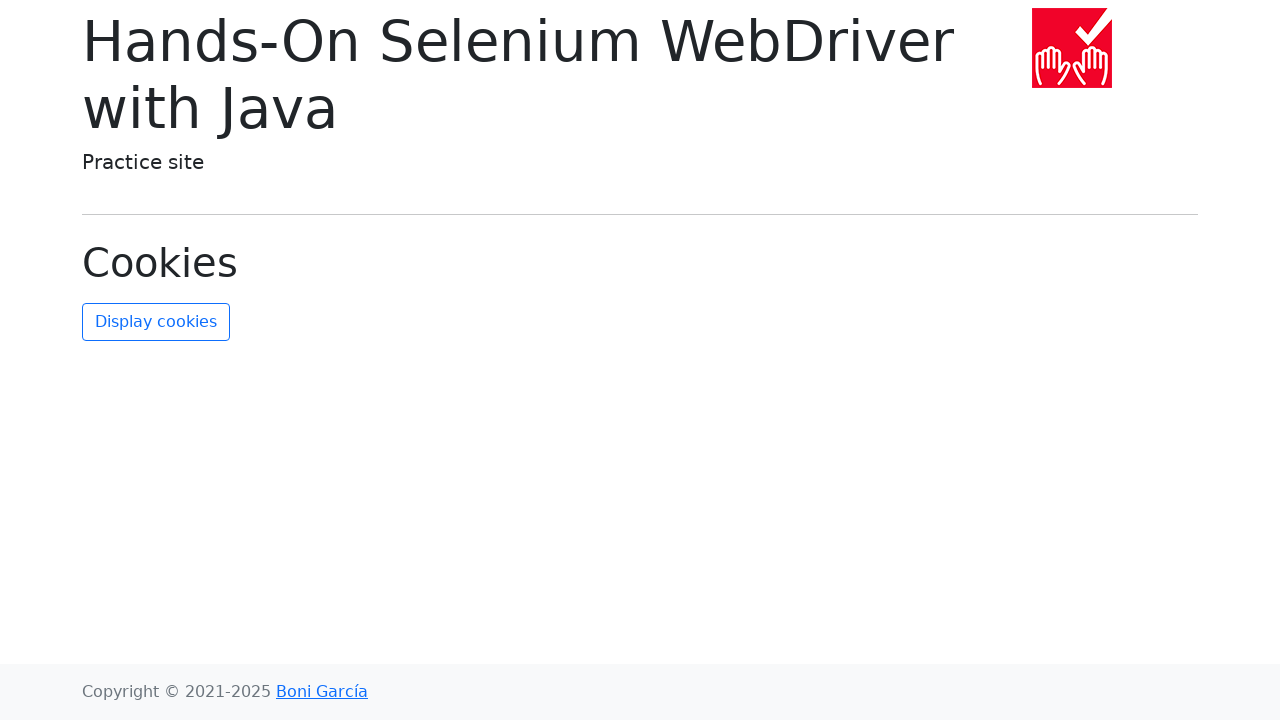

Logged 2 cookies and stored their names
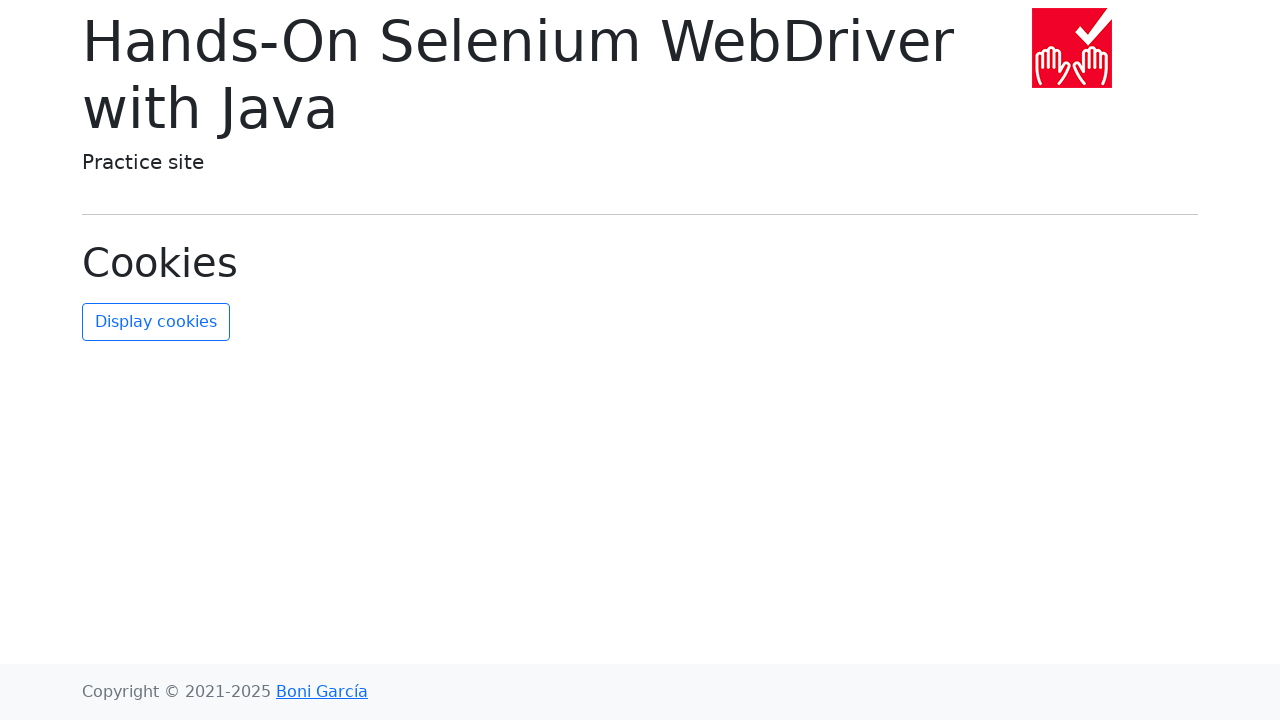

Cleared all cookies from browser context
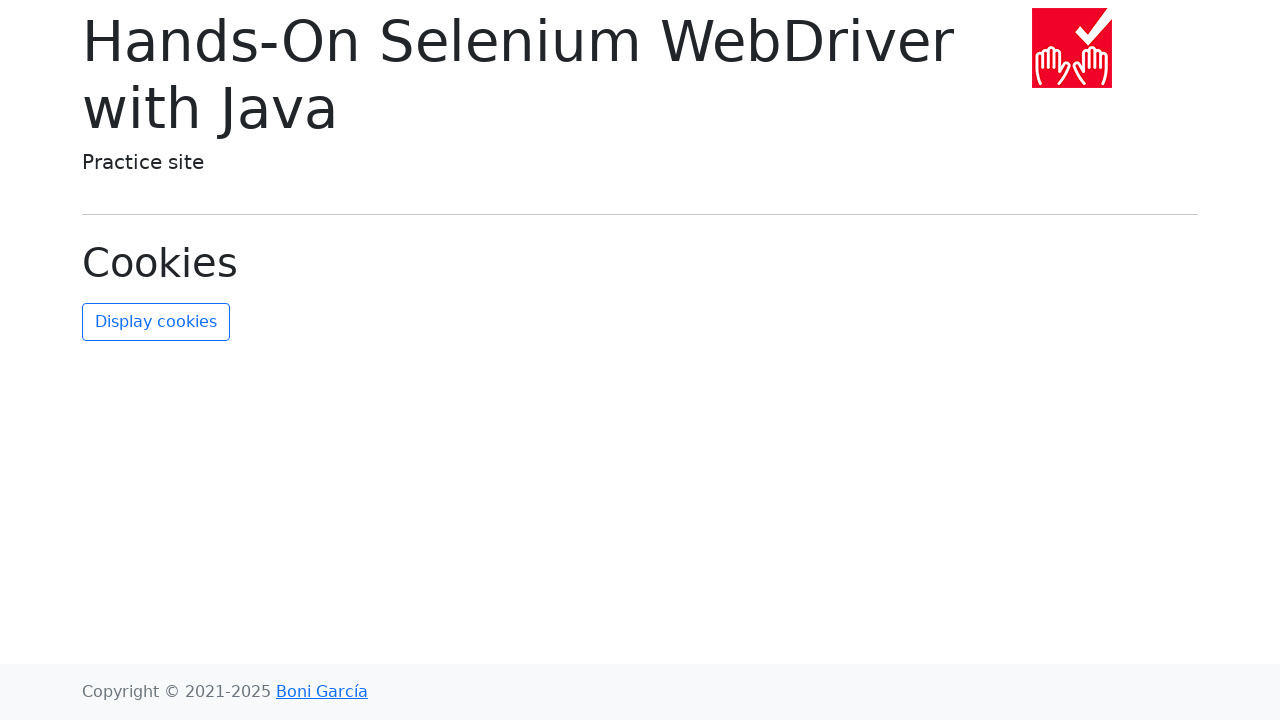

Retrieved cookies after clearing to verify
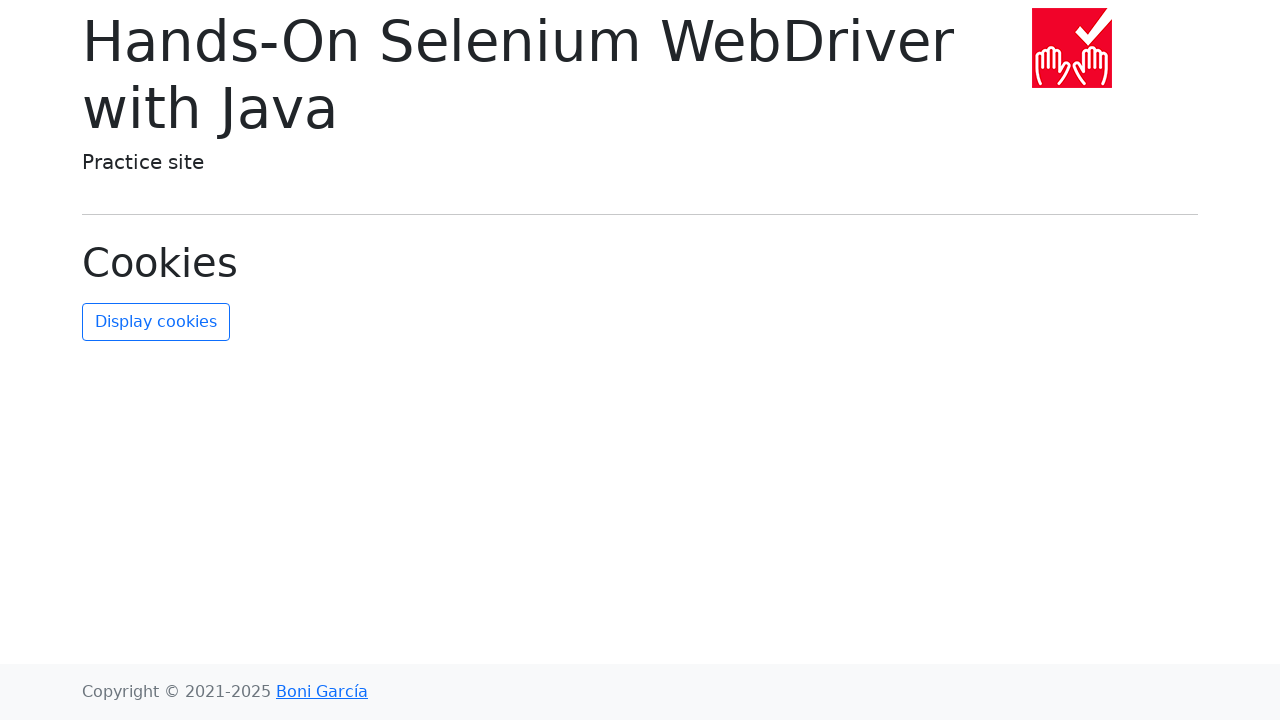

Verified that all cookies were successfully cleared
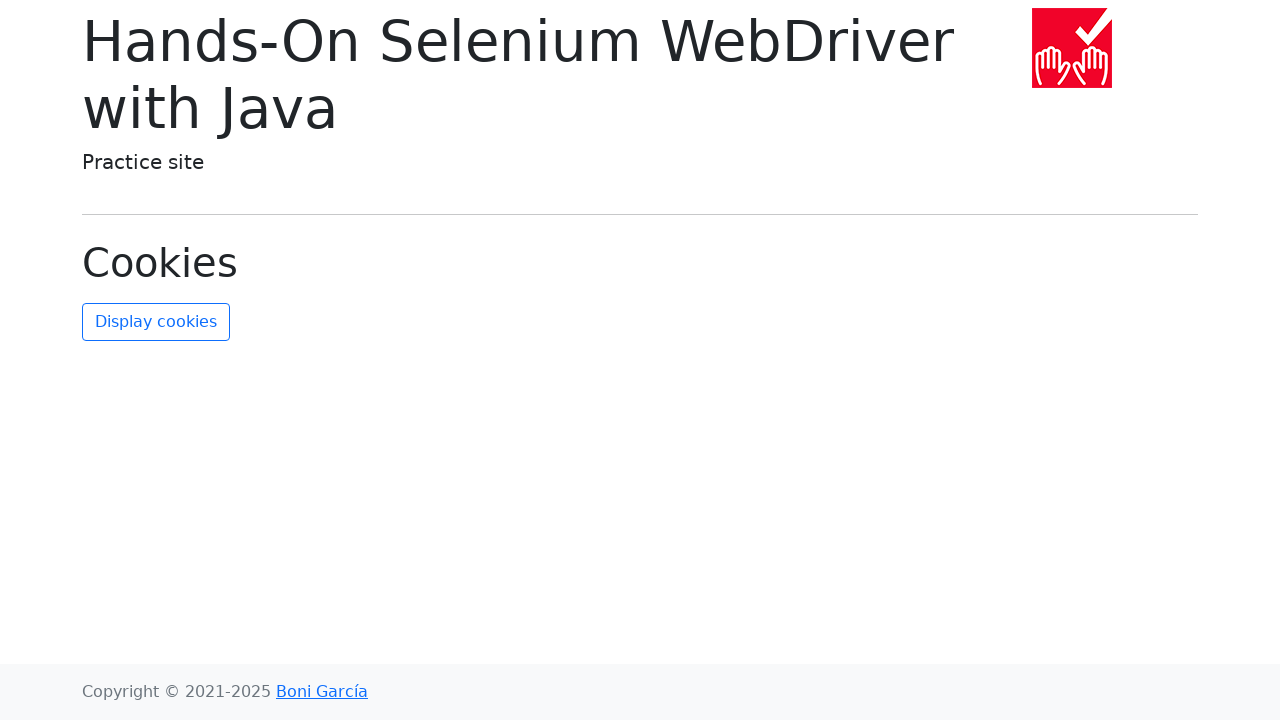

Clicked refresh cookies button at (156, 322) on #refresh-cookies
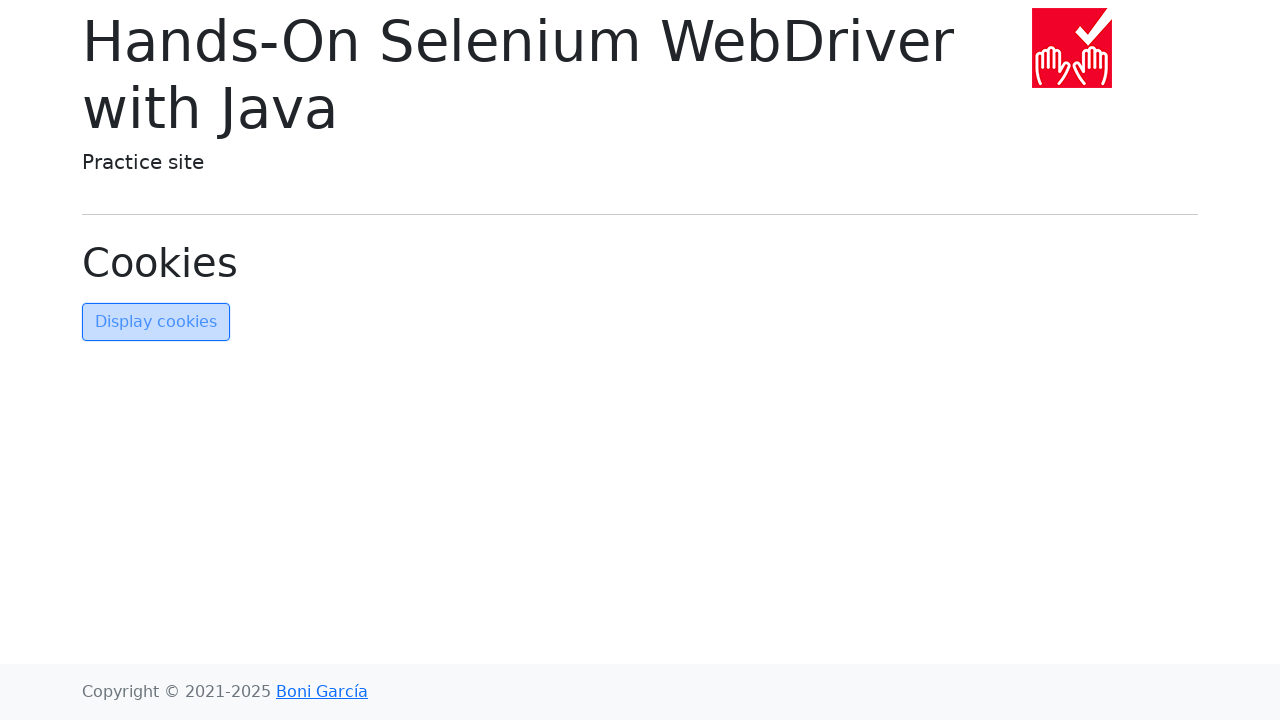

Waited for page to process refresh cookies action
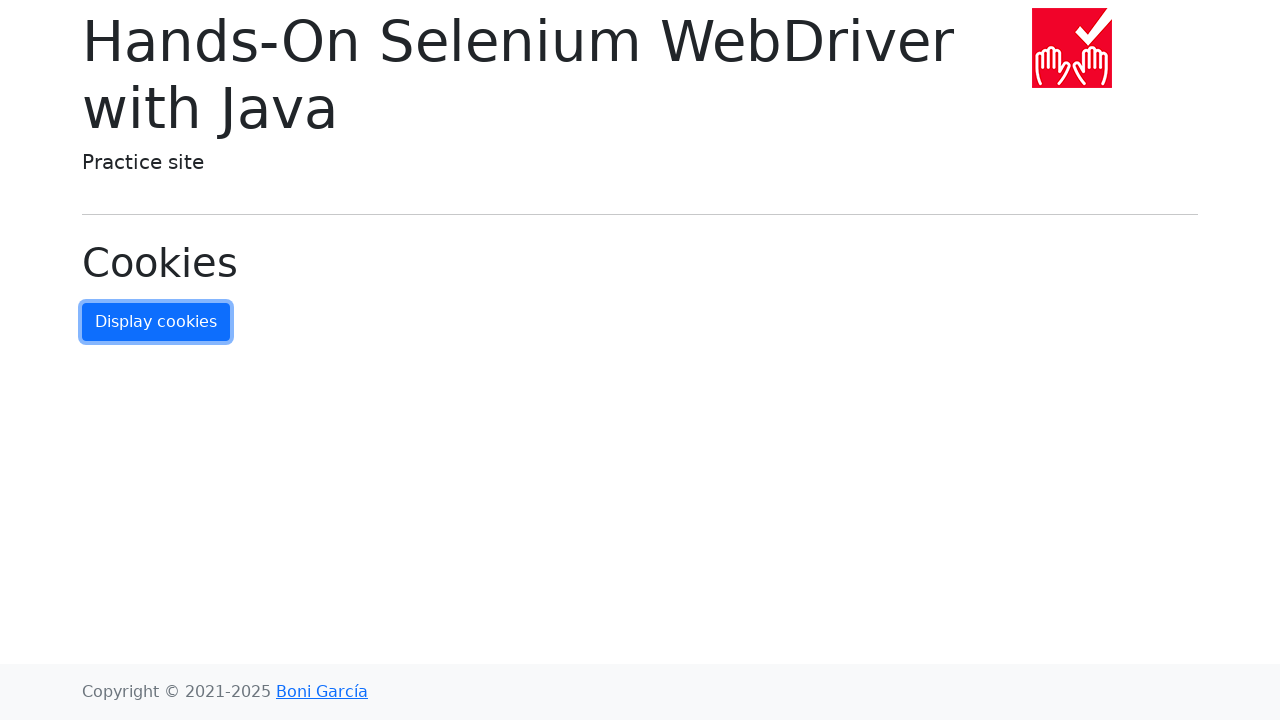

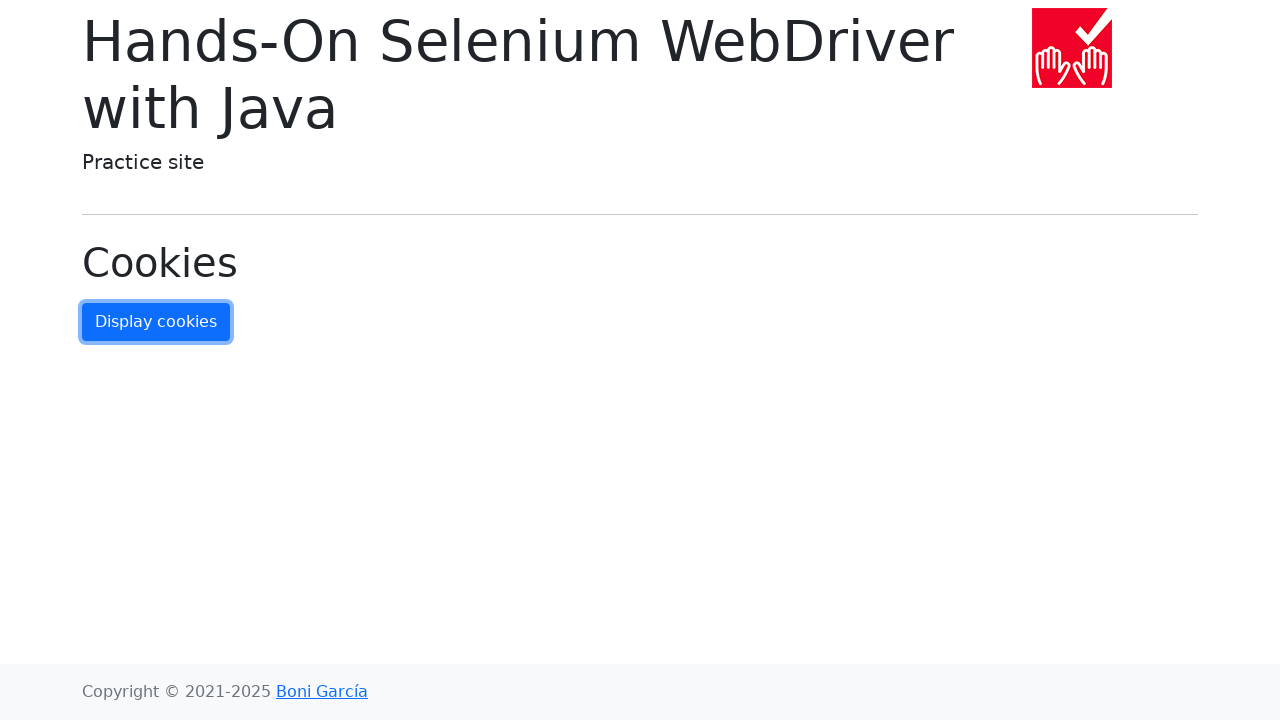